Navigates to the Challenging DOM page and verifies the page title and description text are correct

Starting URL: https://the-internet.herokuapp.com/

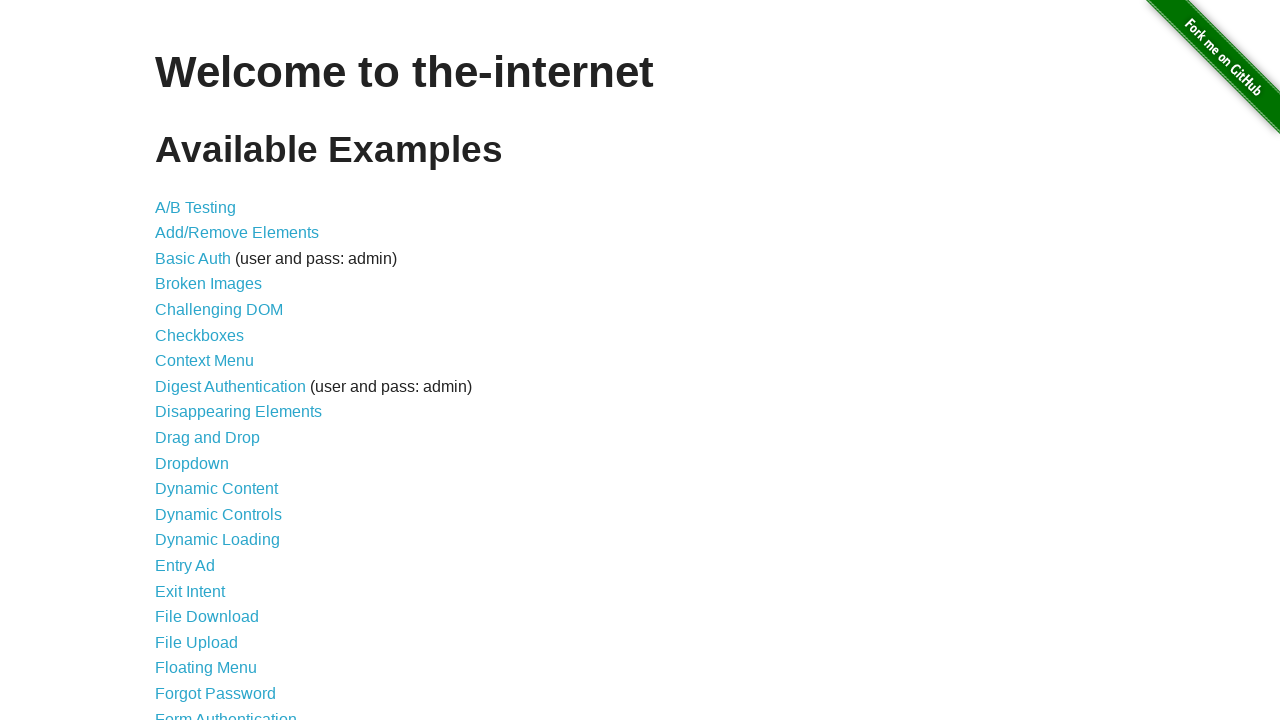

Clicked on Challenging DOM link at (219, 310) on xpath=//a[normalize-space()='Challenging DOM']
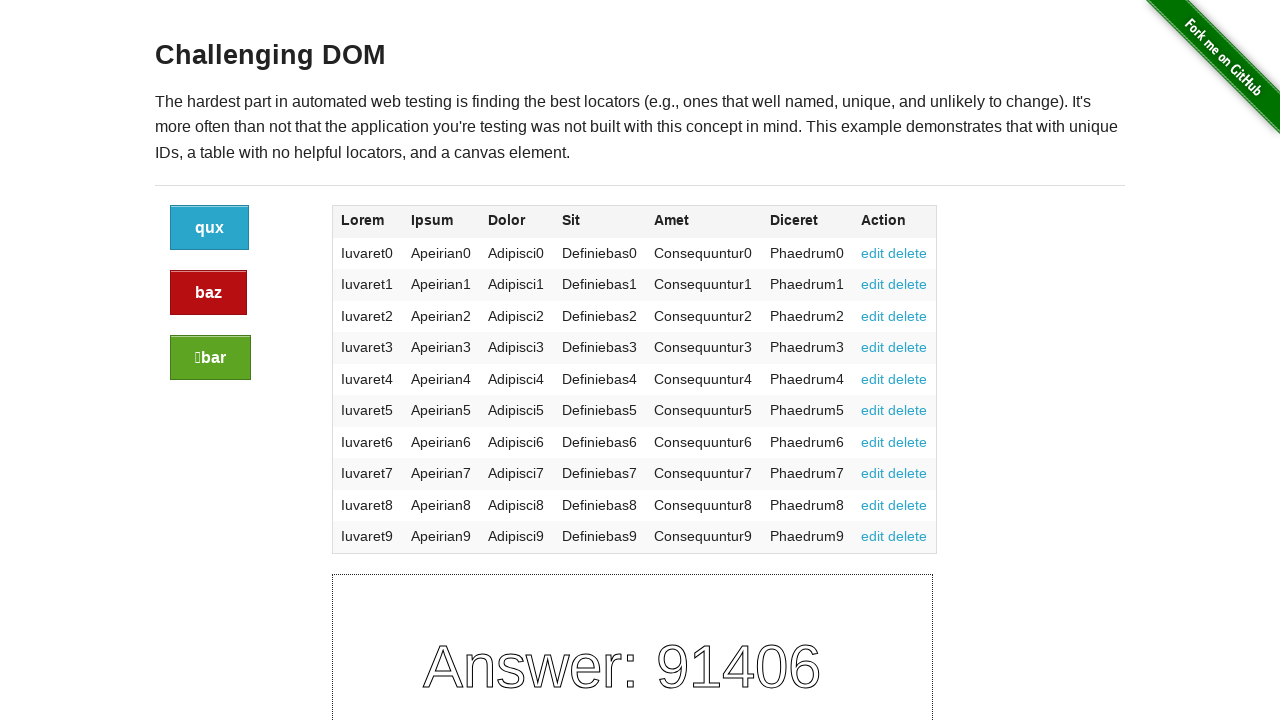

Challenging DOM page loaded - h3 element detected
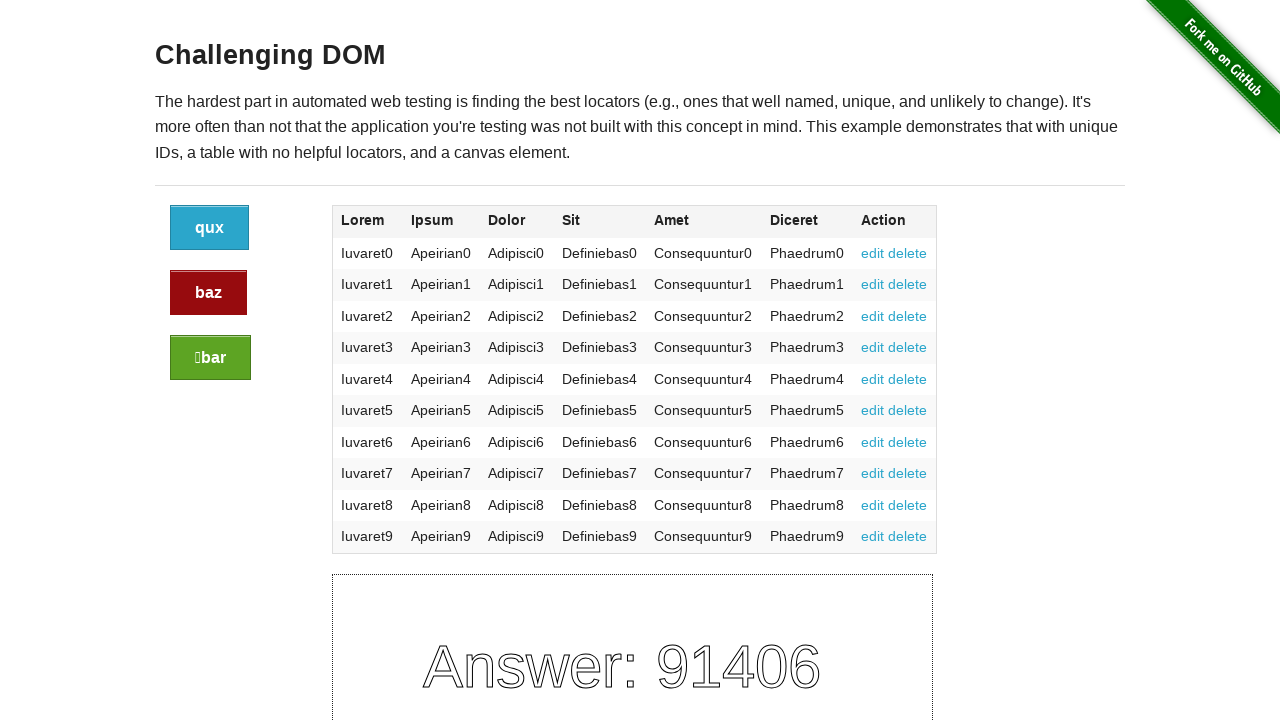

Verified page title is 'Challenging DOM'
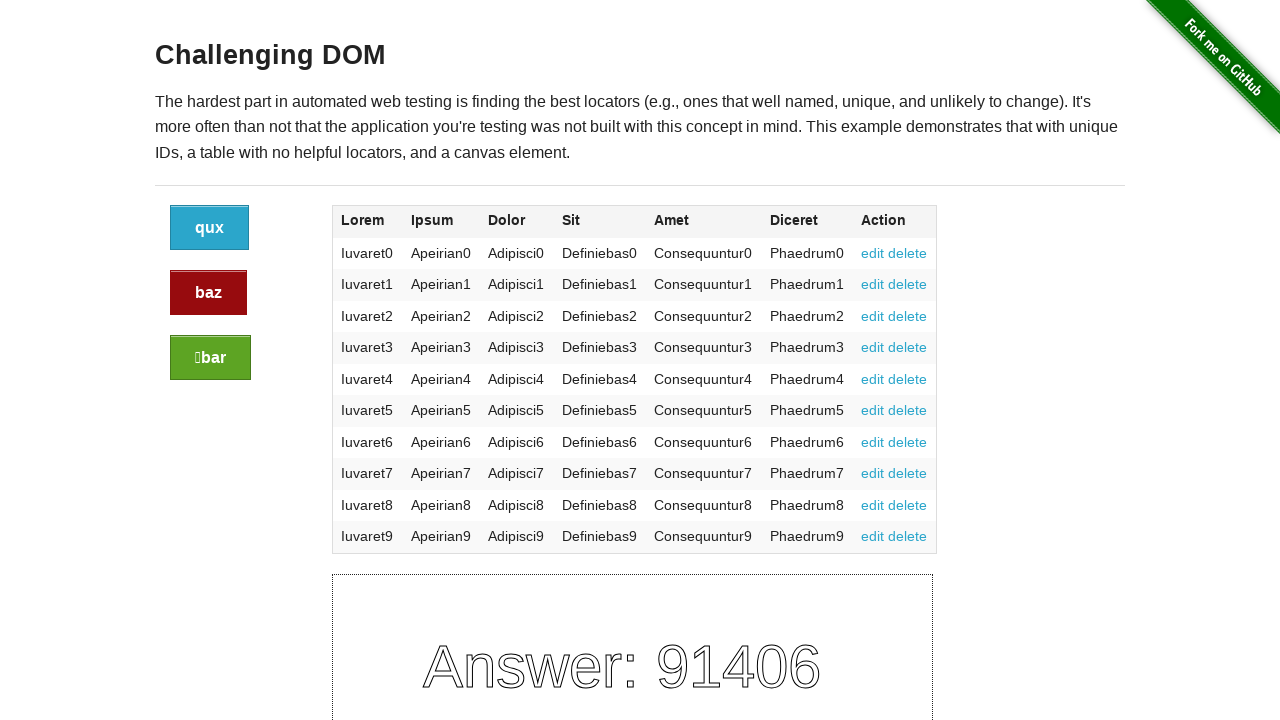

Verified page description text matches expected content
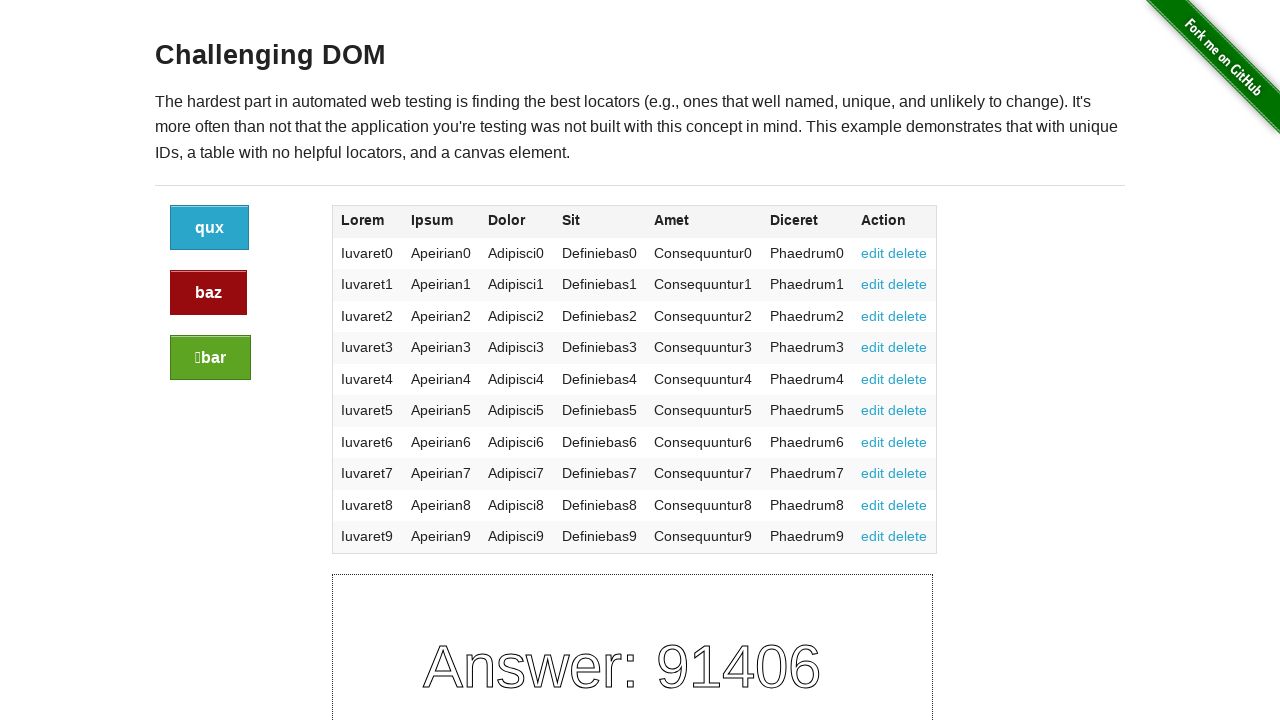

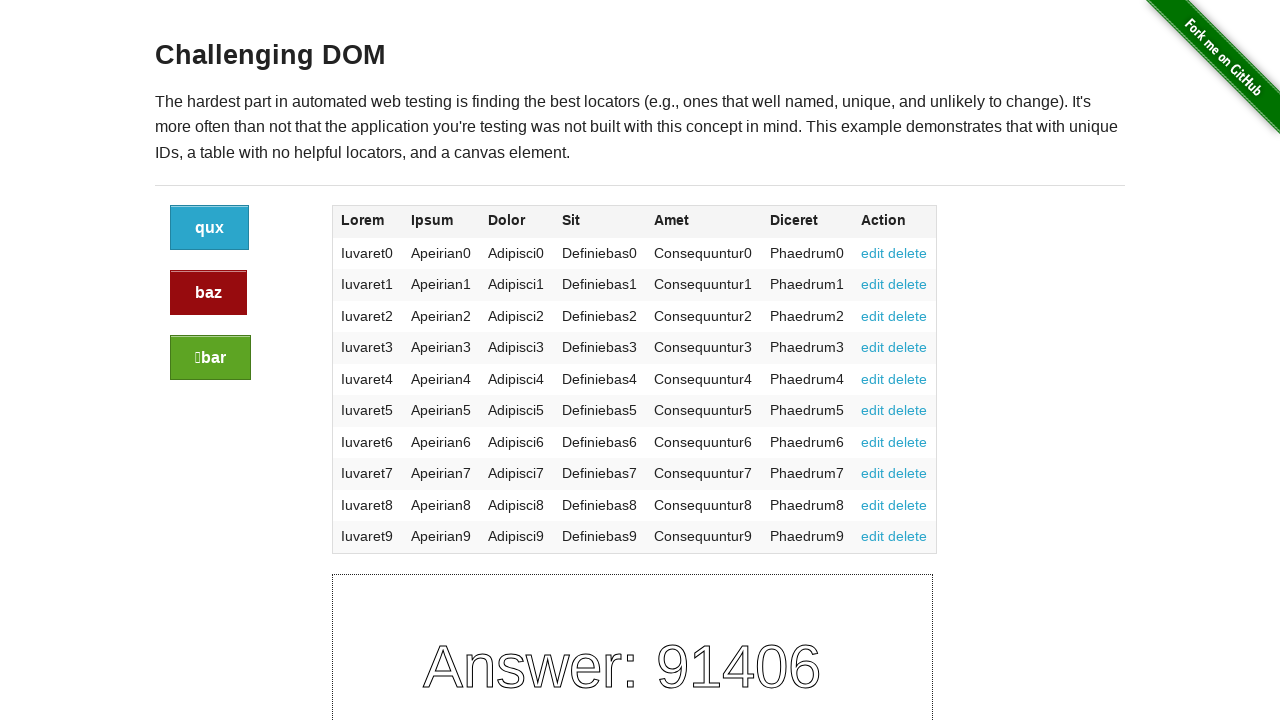